Tests registration form validation by submitting an empty username and verifies the appropriate error message is displayed

Starting URL: https://anatoly-karpovich.github.io/demo-login-form/

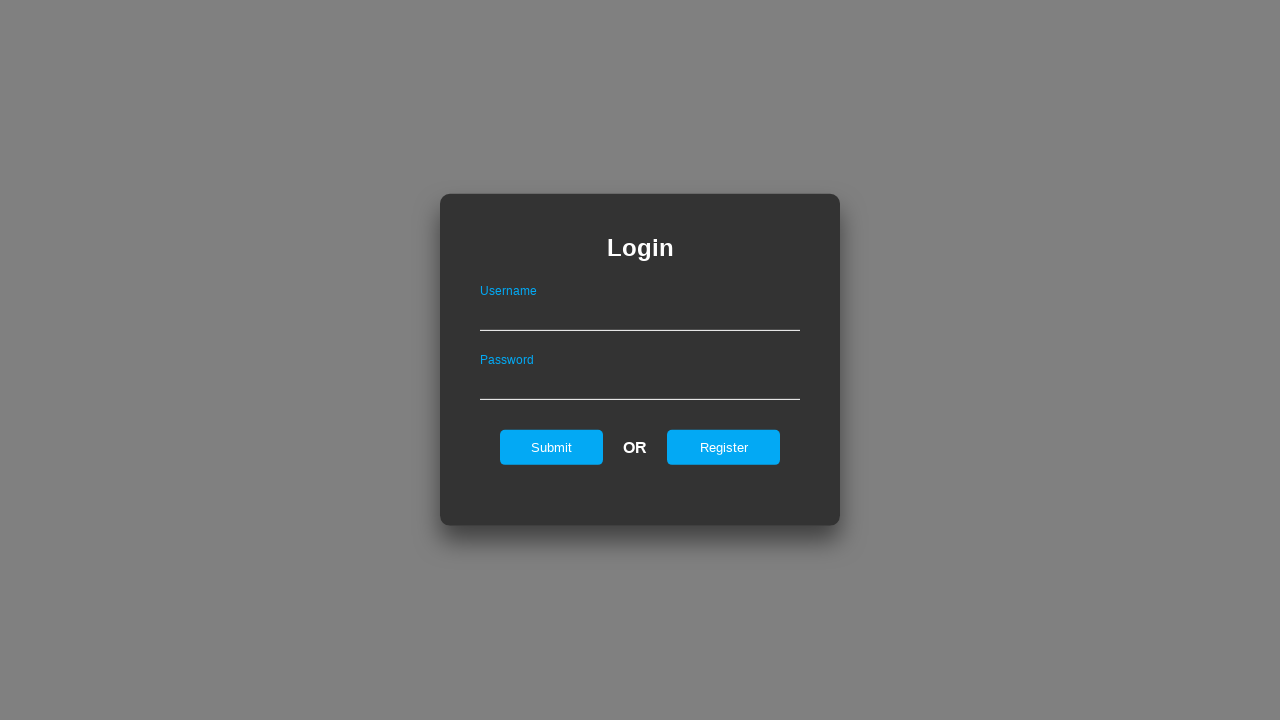

Clicked register link to show registration form at (724, 447) on #registerOnLogin
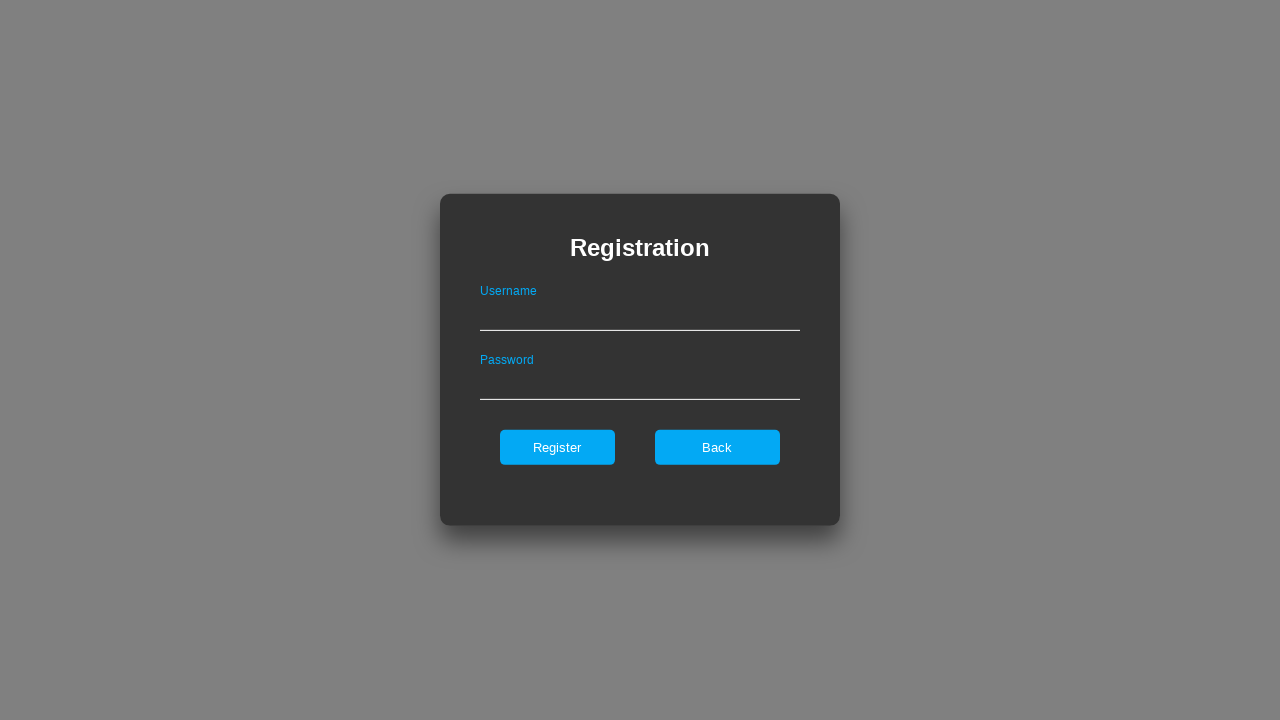

Left username field empty on .registerForm >> #userNameOnRegister
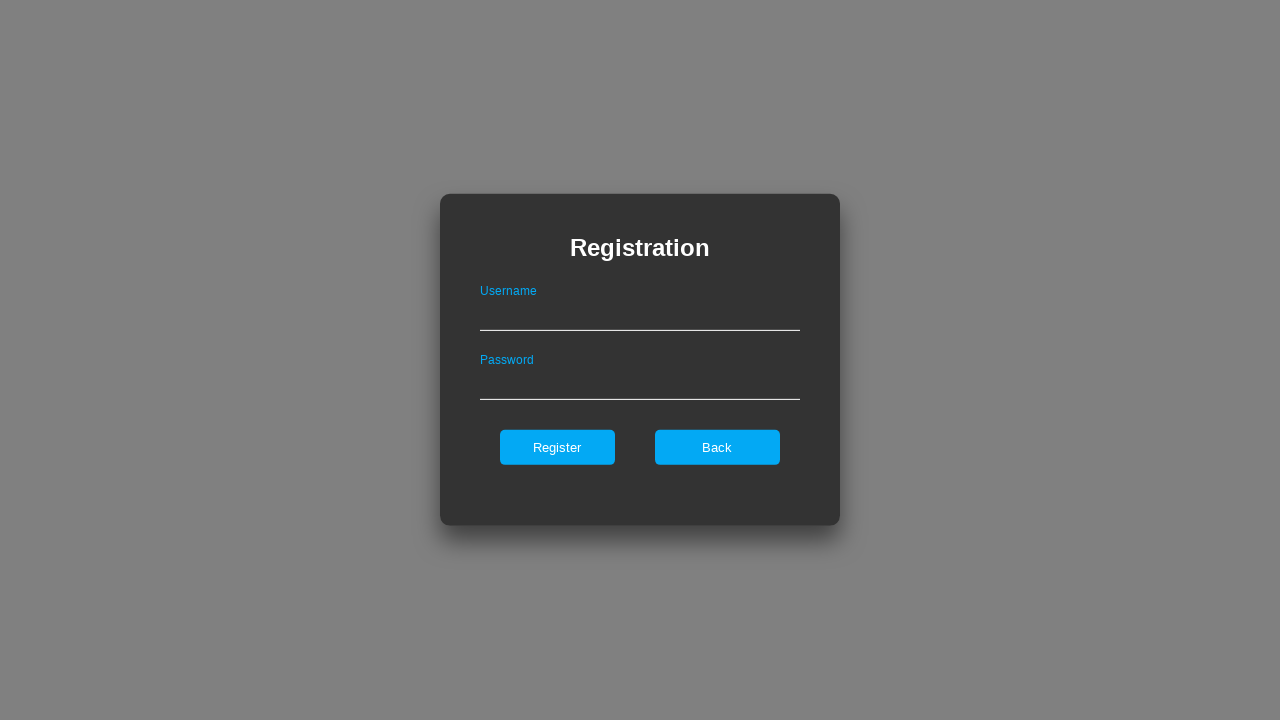

Filled password field with '123AAbb!1' on .registerForm >> #passwordOnRegister
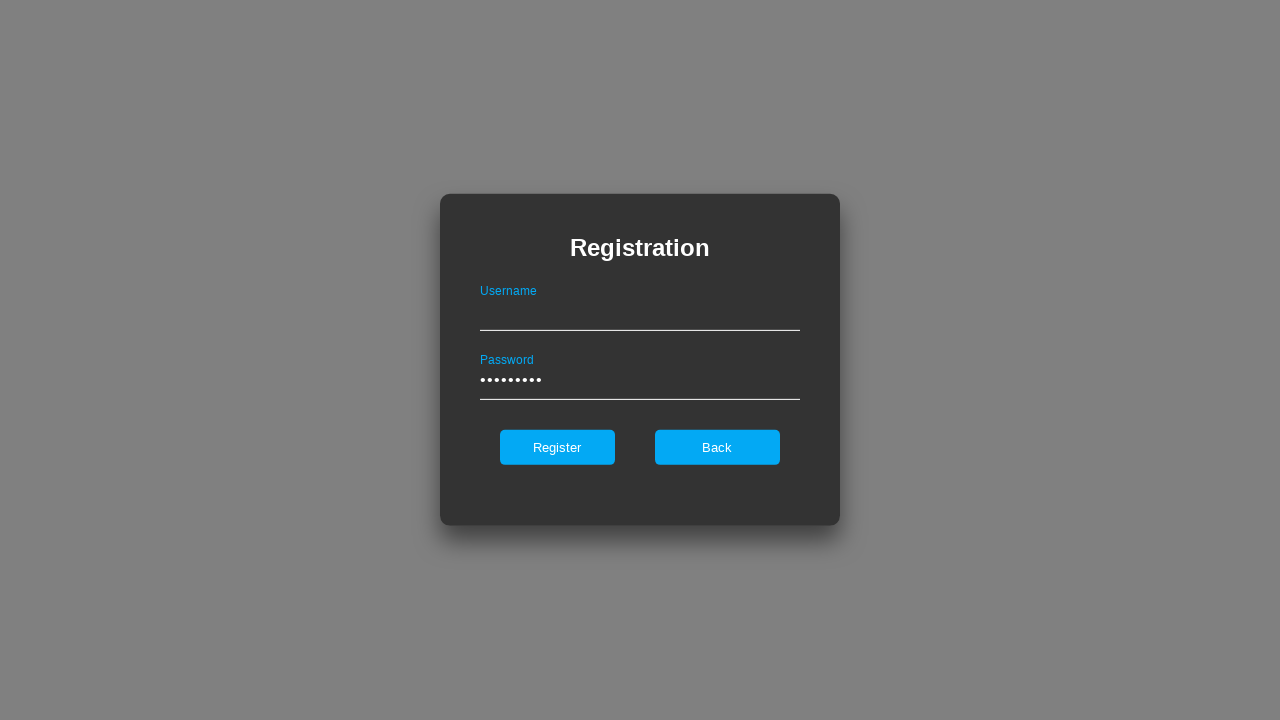

Clicked register submit button at (557, 447) on .registerForm >> #register
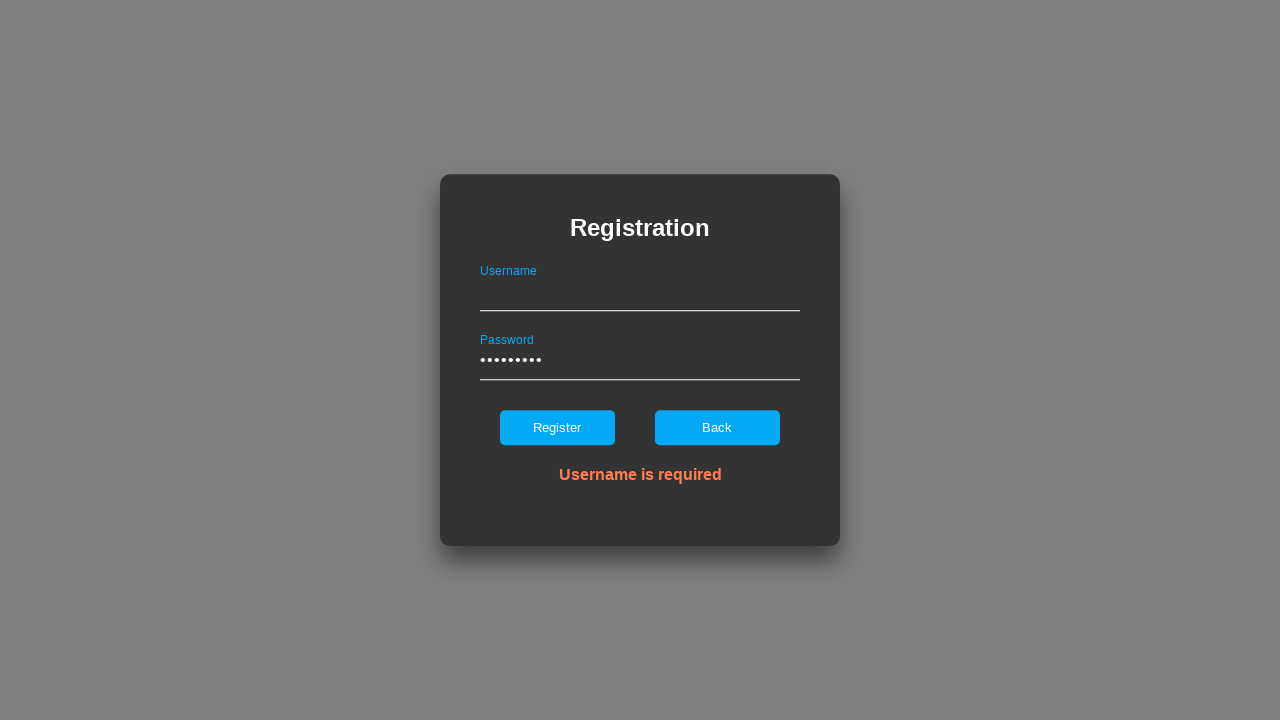

Verified error message 'Username is required' is displayed
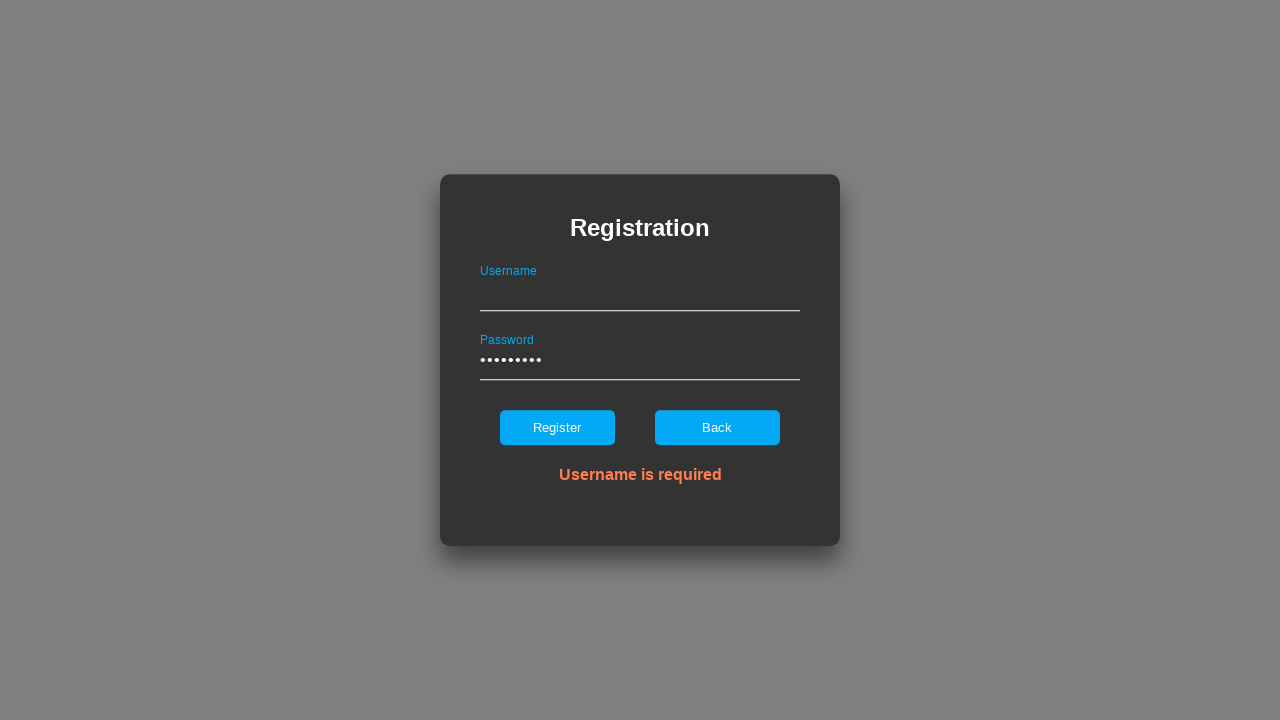

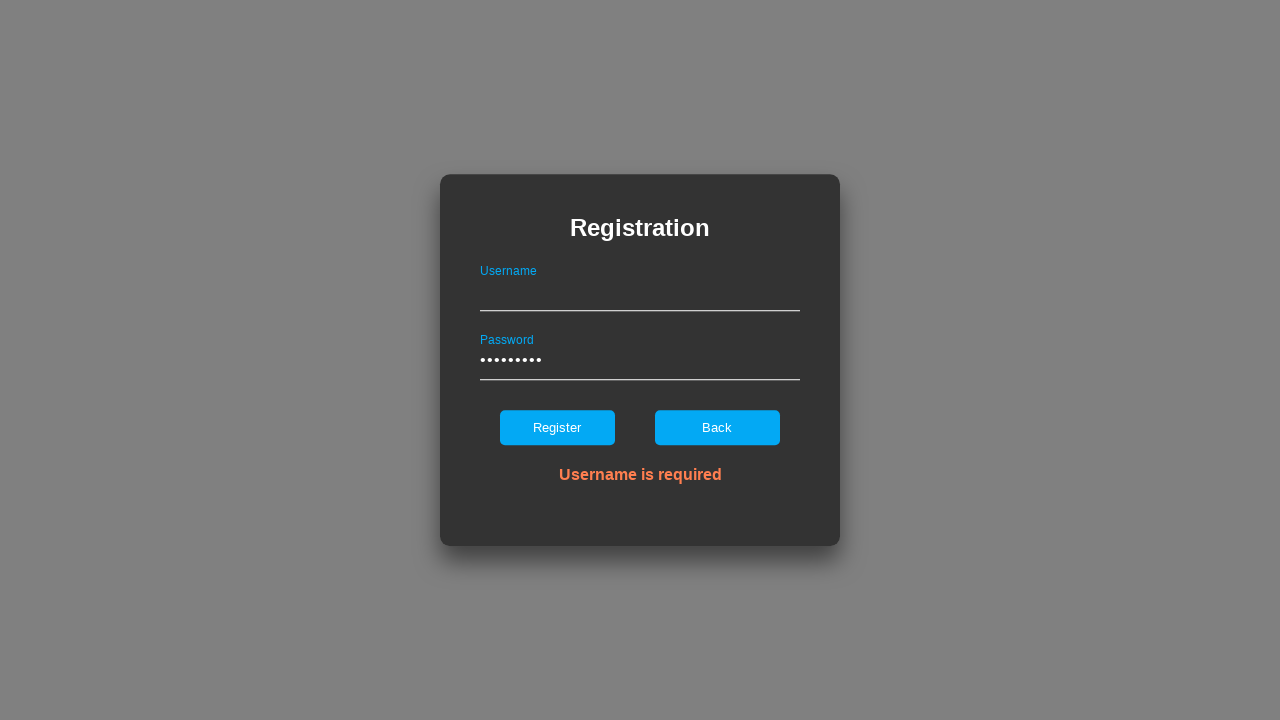